Tests canceling an edit on a todo item by double-clicking to edit, changing the text, then pressing Escape to cancel.

Starting URL: https://demo.playwright.dev/todomvc/

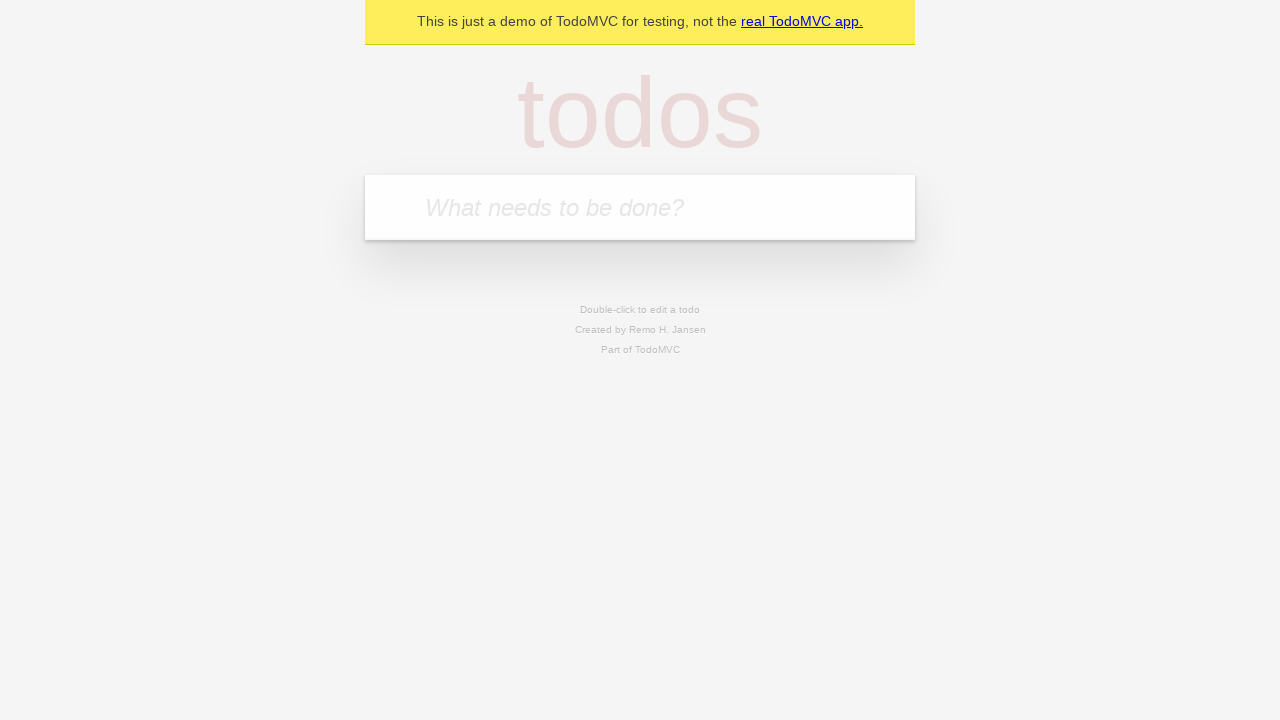

Located todo input field
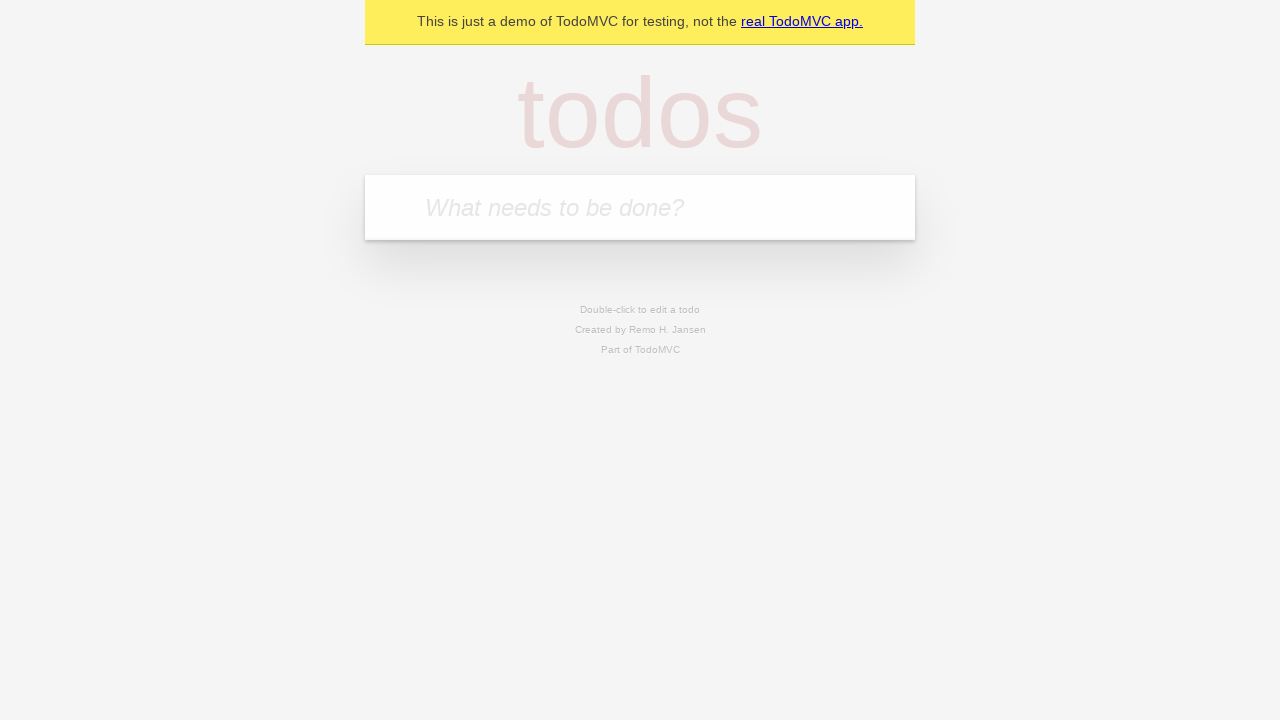

Filled todo input with 'Make dinner' on internal:attr=[placeholder="What needs to be done?"i]
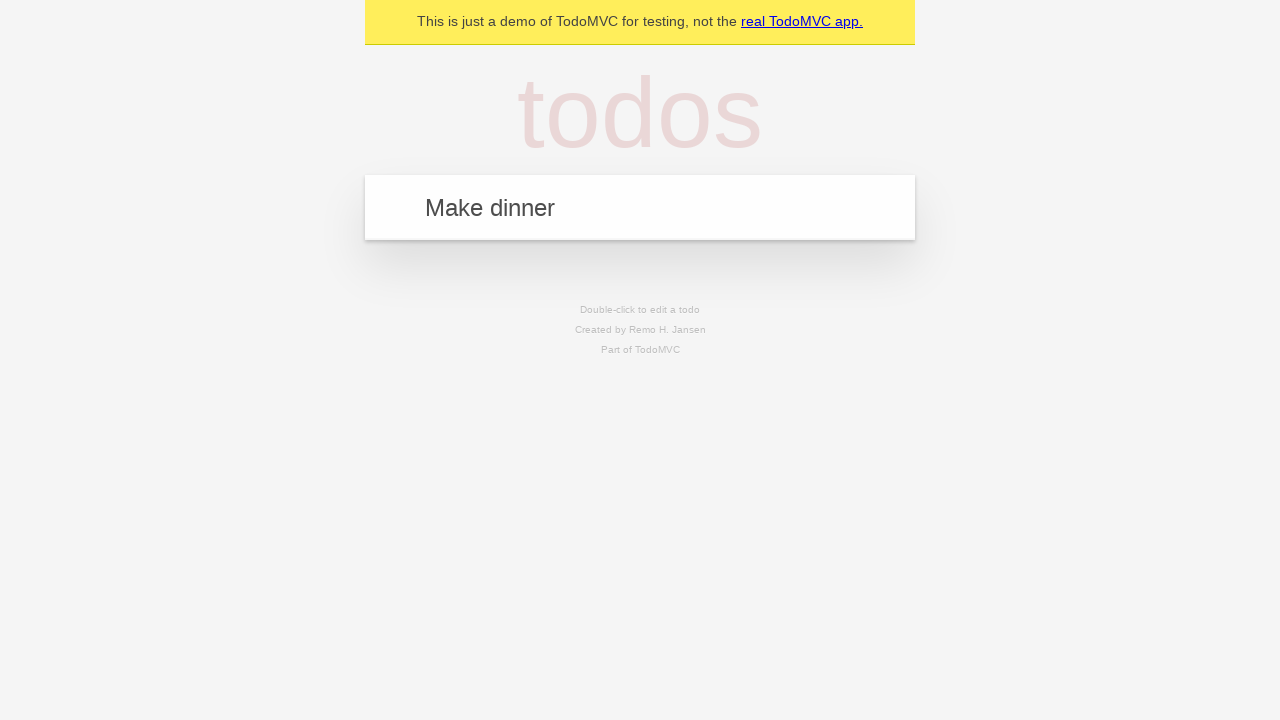

Pressed Enter to add todo item on internal:attr=[placeholder="What needs to be done?"i]
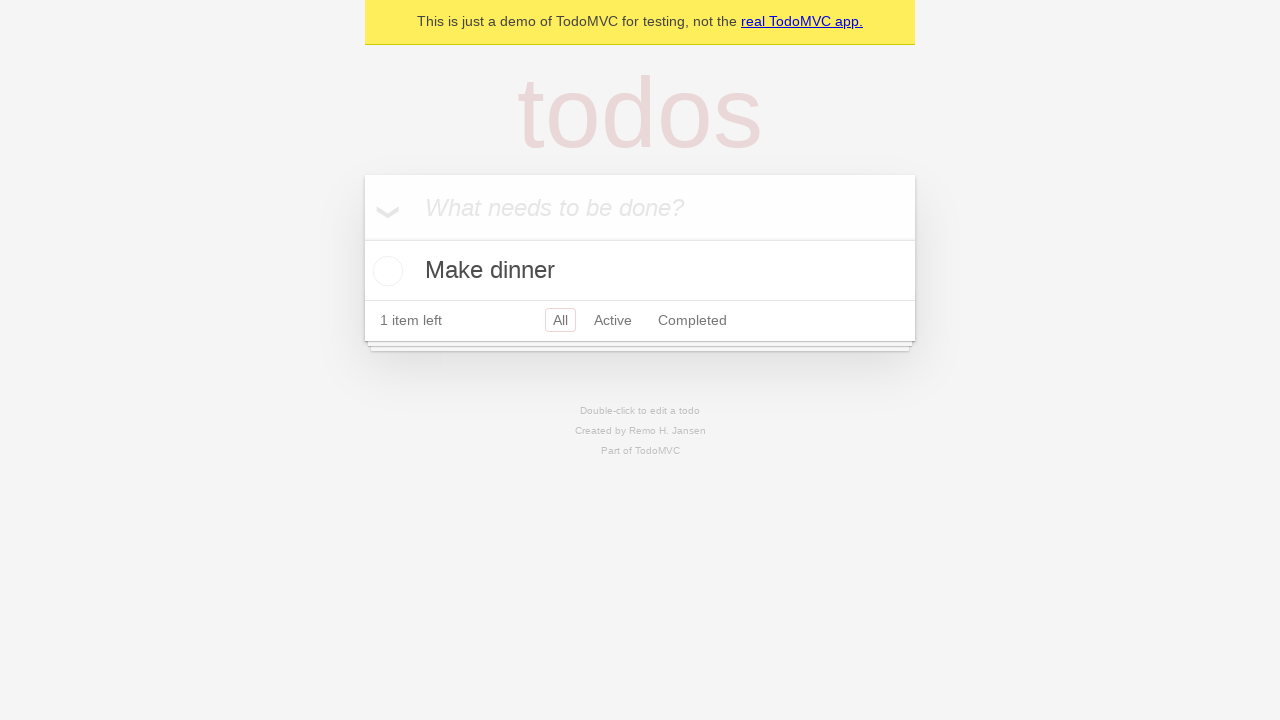

Located first todo item
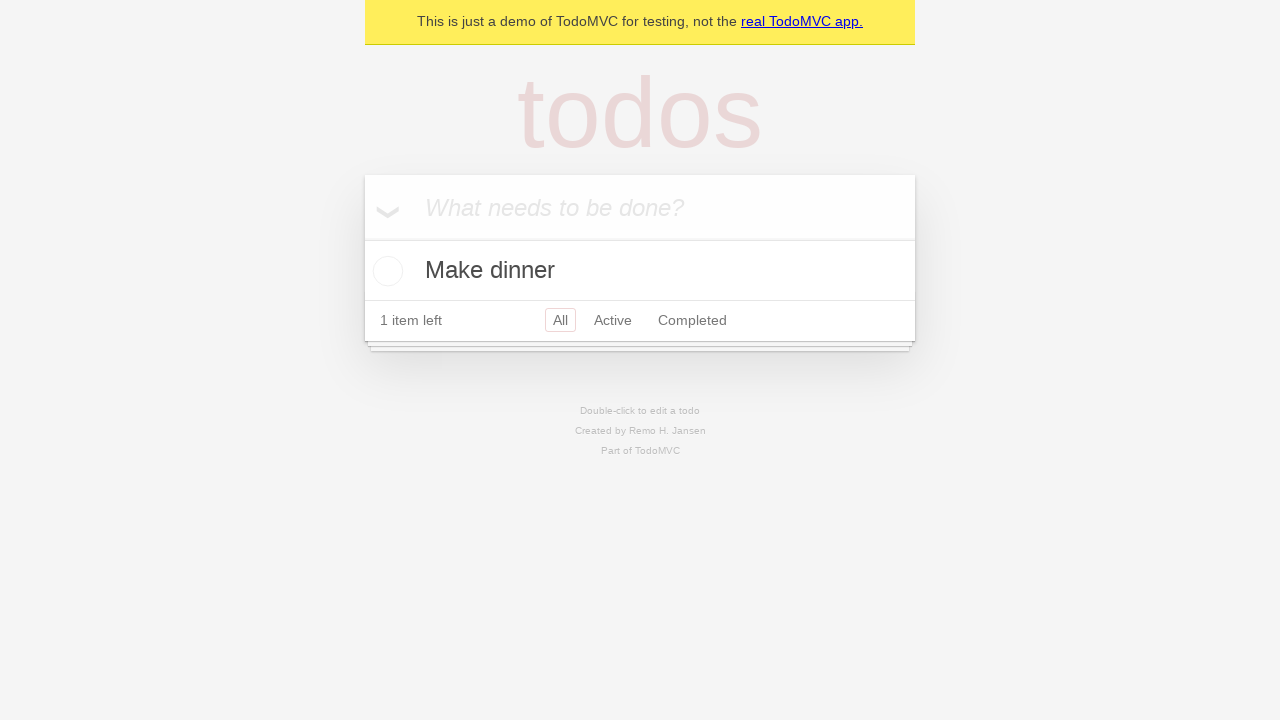

Double-clicked first item to enter edit mode at (640, 271) on internal:role=listitem >> nth=0
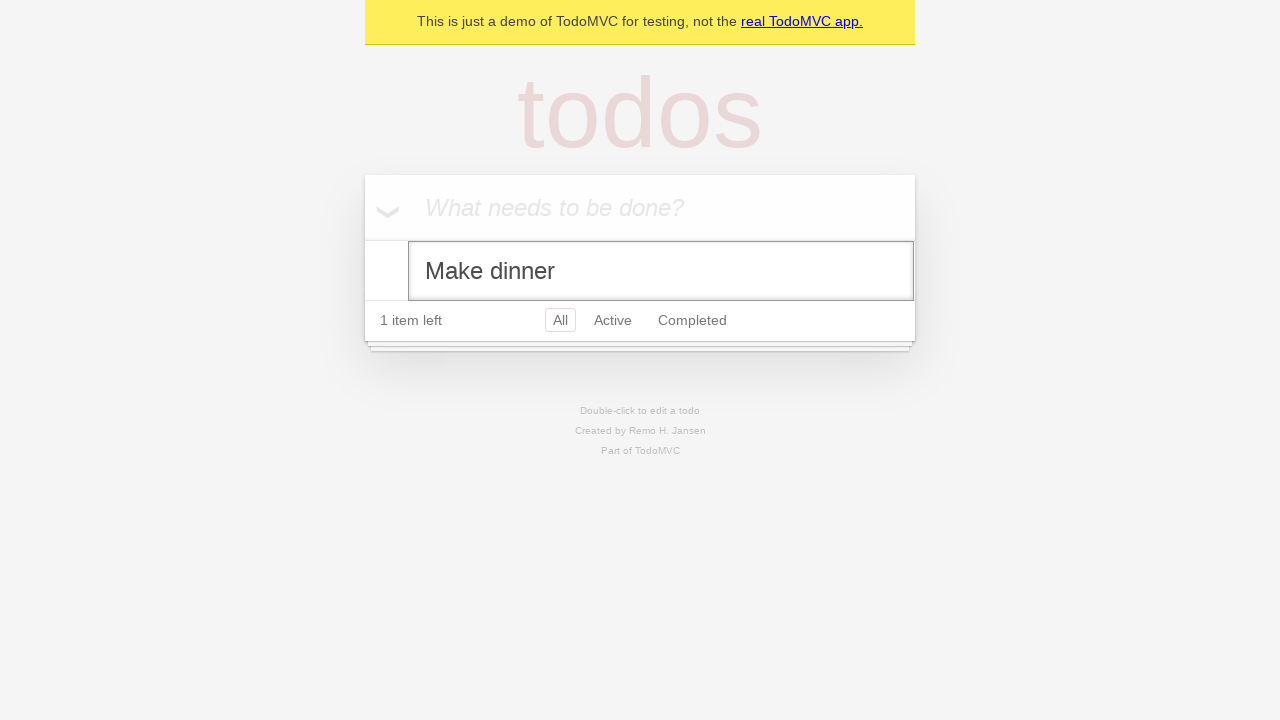

Changed todo text to 'make breakfast' on internal:role=listitem >> nth=0 >> internal:role=textbox[name="Edit"i]
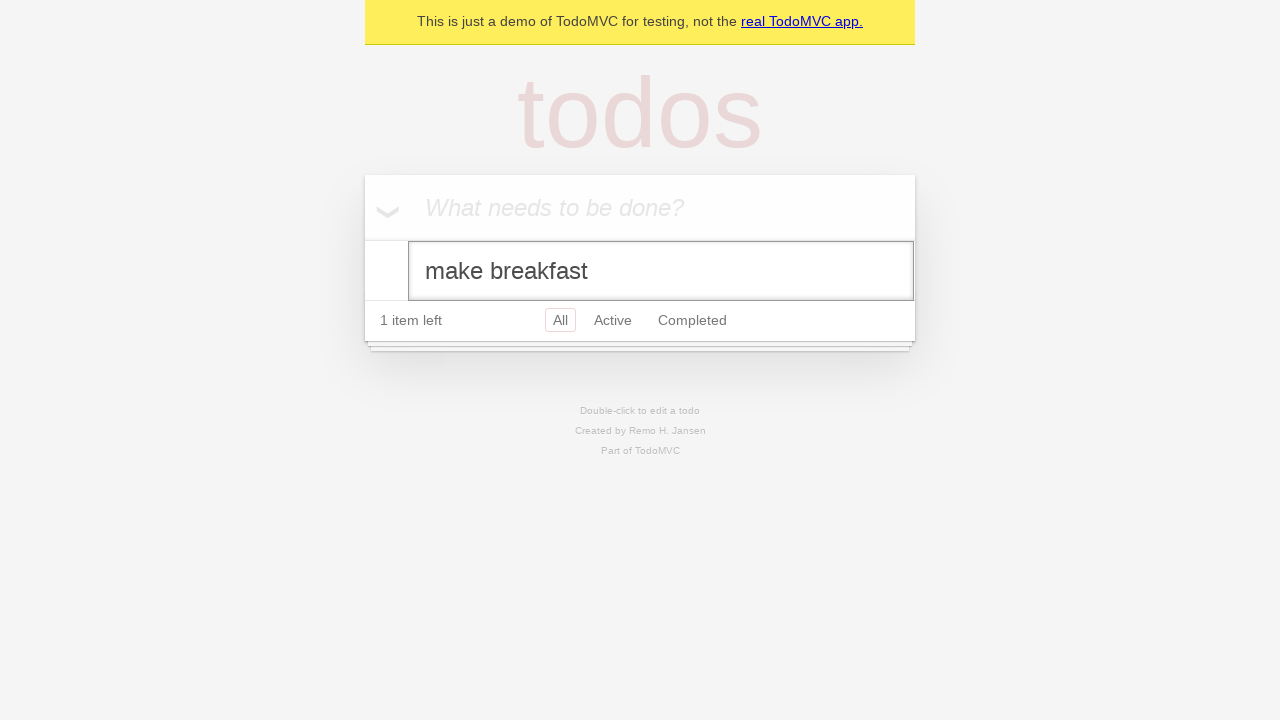

Pressed Escape to cancel edit on internal:role=listitem >> nth=0
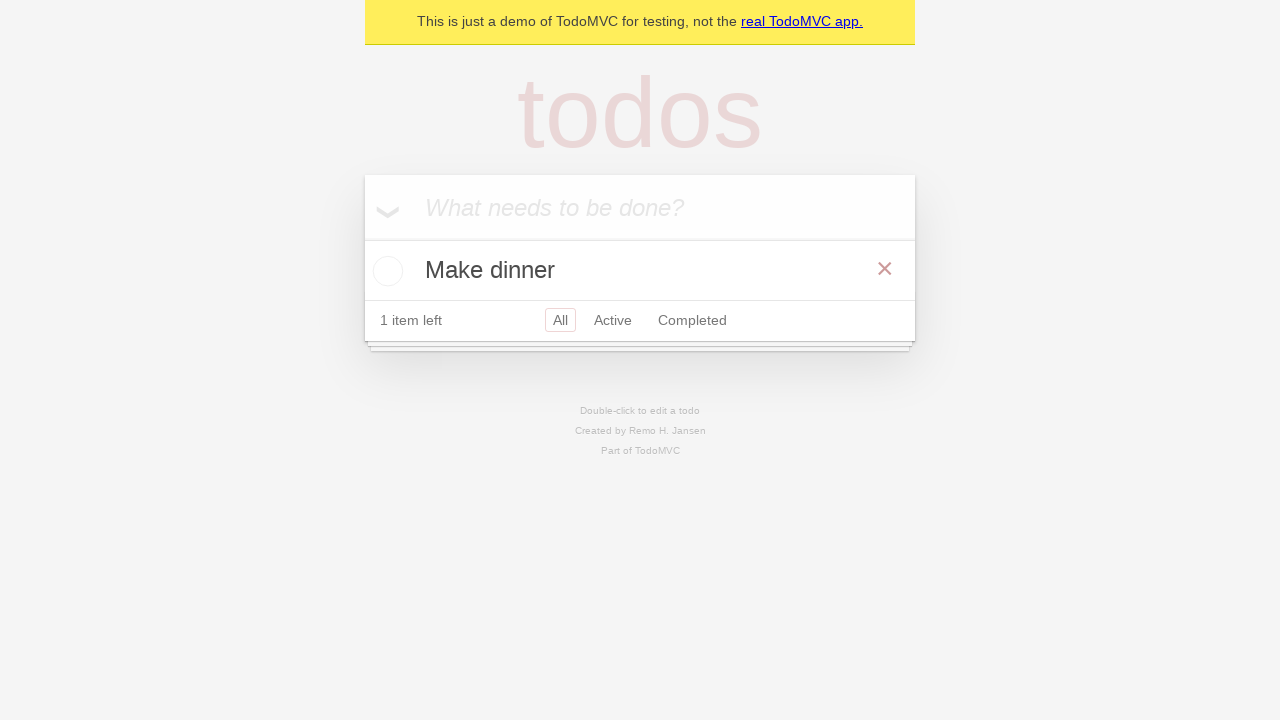

Todo list updated after canceling edit
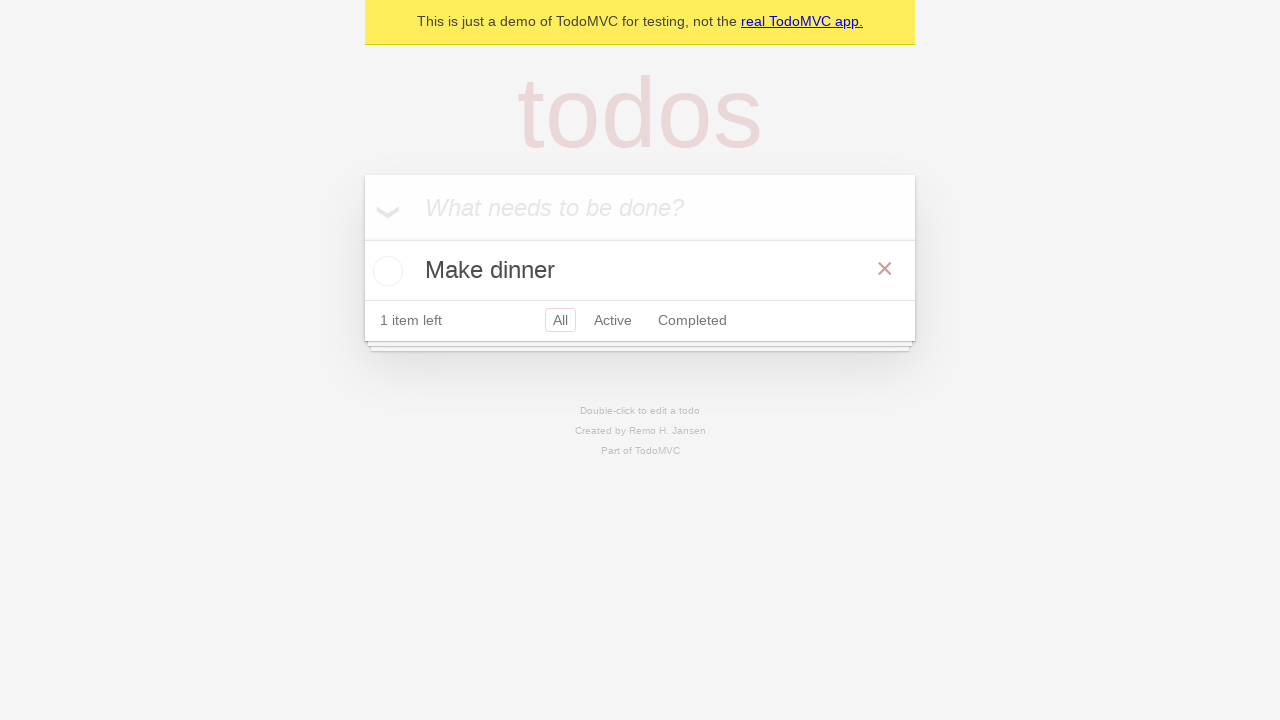

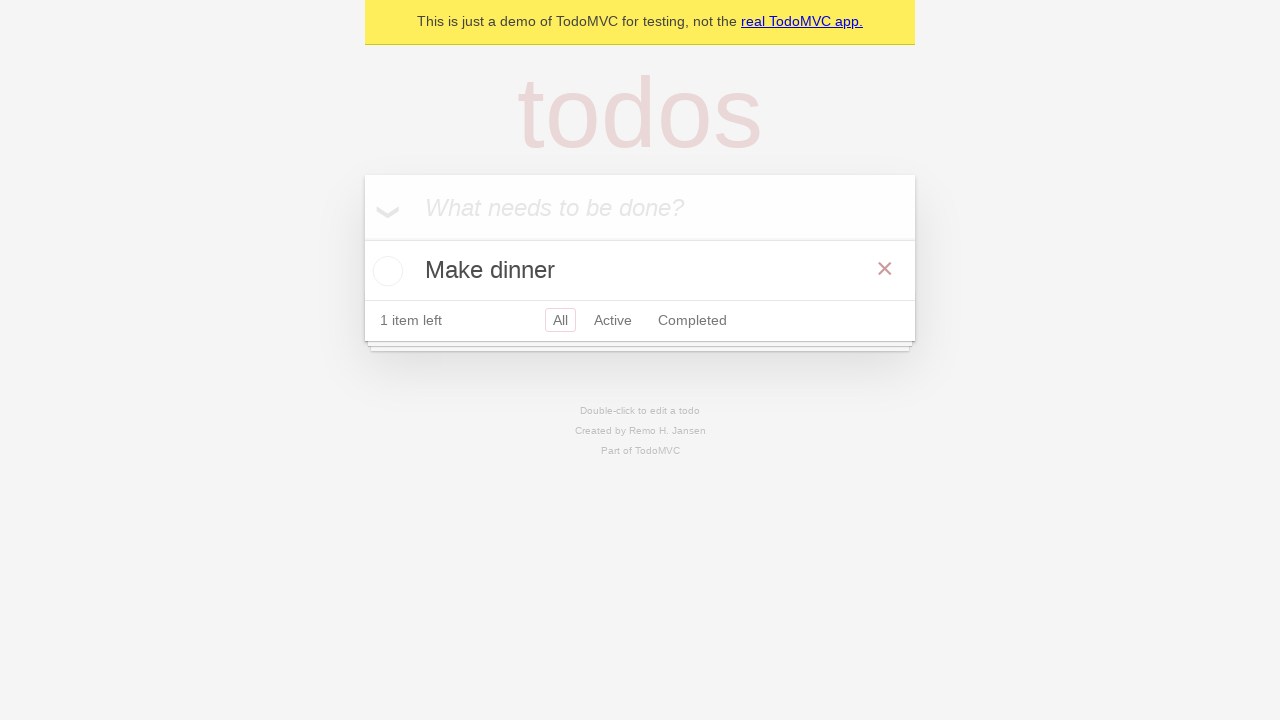